Tests signup validation with empty password field

Starting URL: https://selenium-blog.herokuapp.com

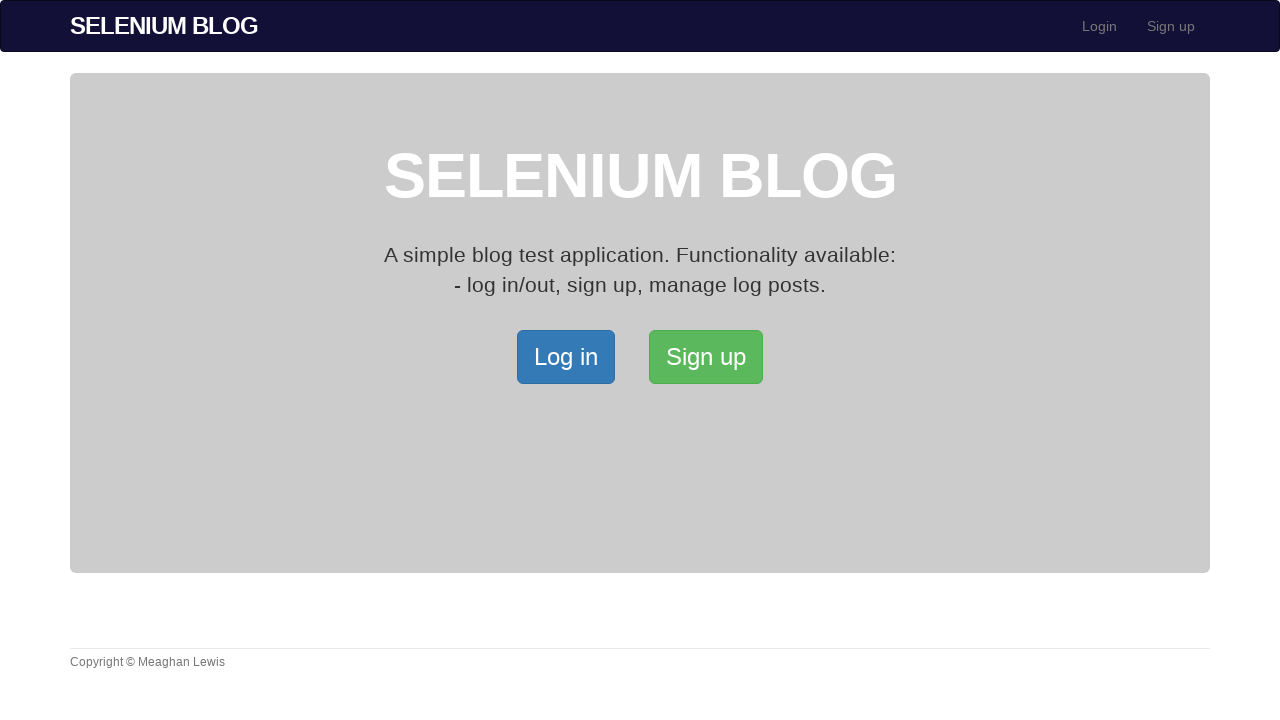

Navigated to signup page at https://selenium-blog.herokuapp.com
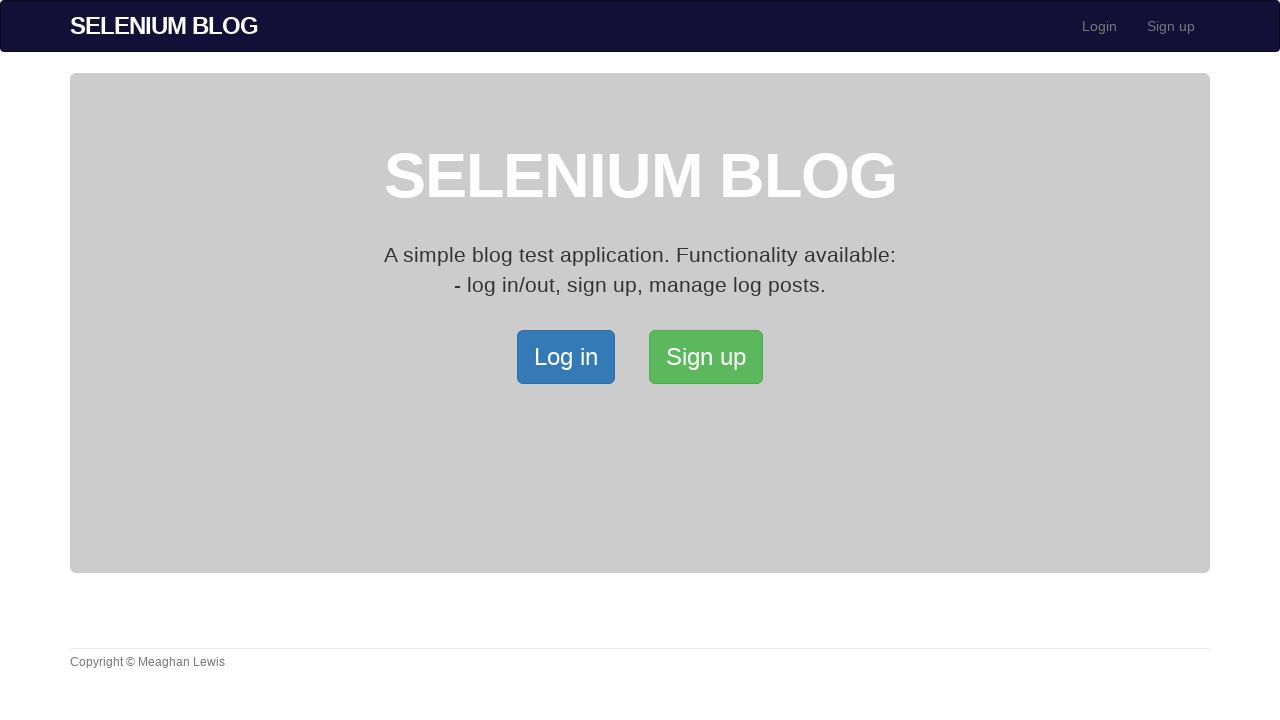

Clicked signup link in navigation at (1171, 26) on xpath=//*[@id="bs-example-navbar-collapse-1"]/ul/li[2]/a
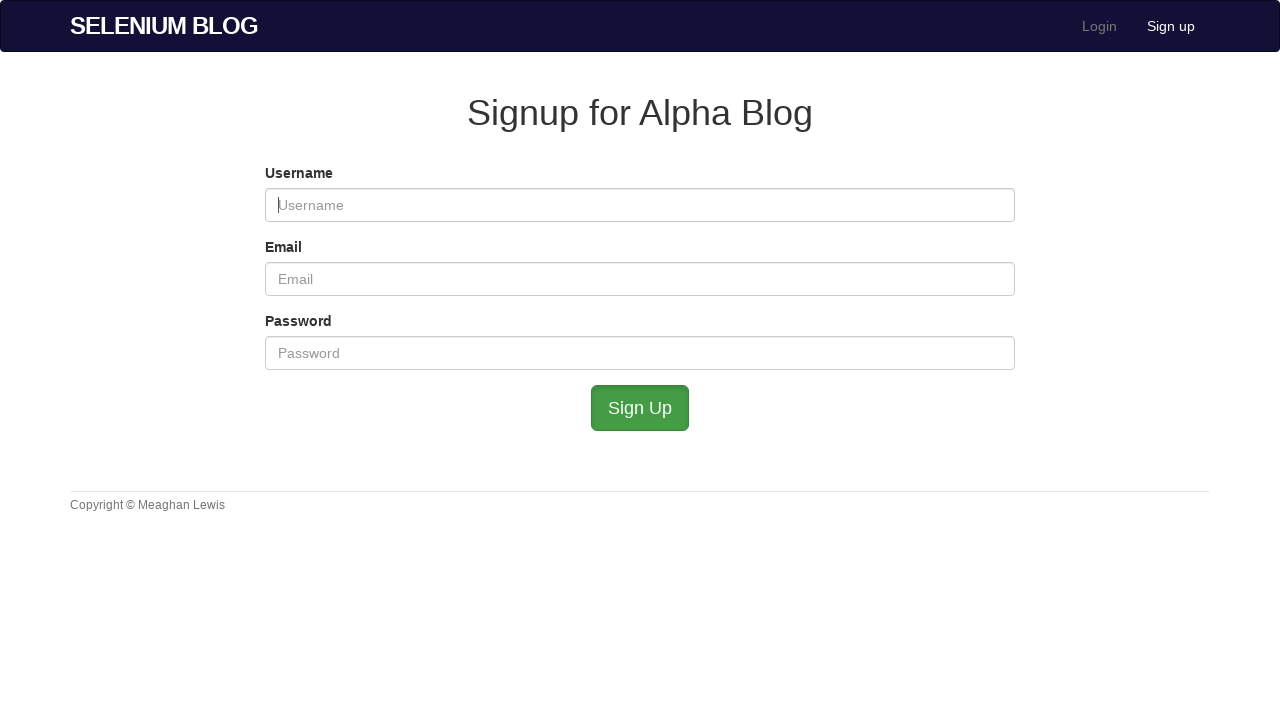

Filled username field with 'testuser8523' on #user_username
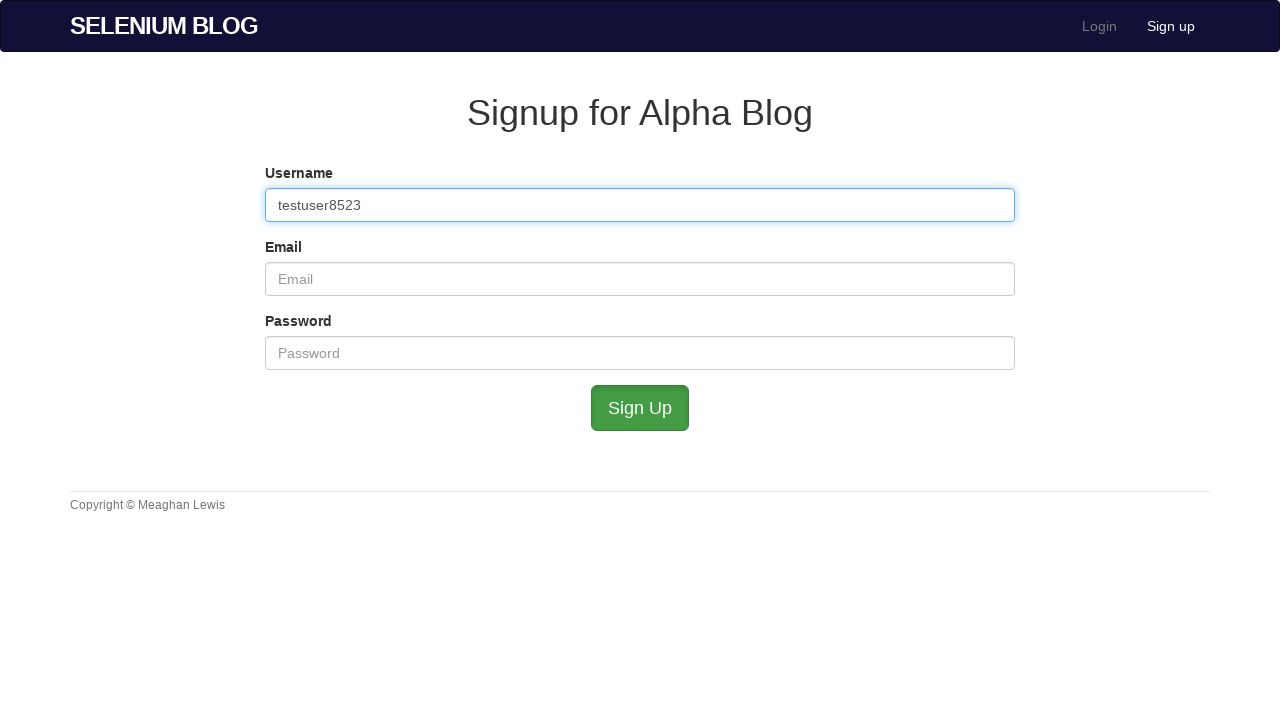

Filled email field with 'testuser8523@example.com' on #user_email
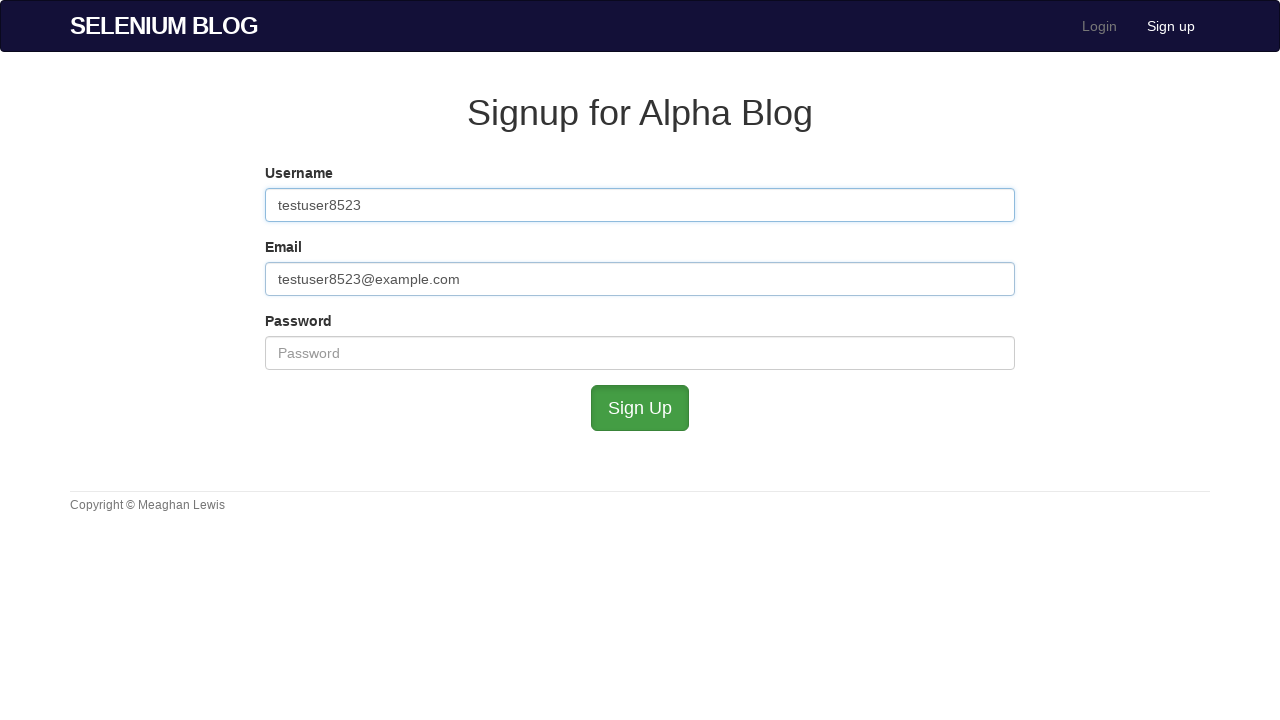

Left password field empty to test validation on #user_password
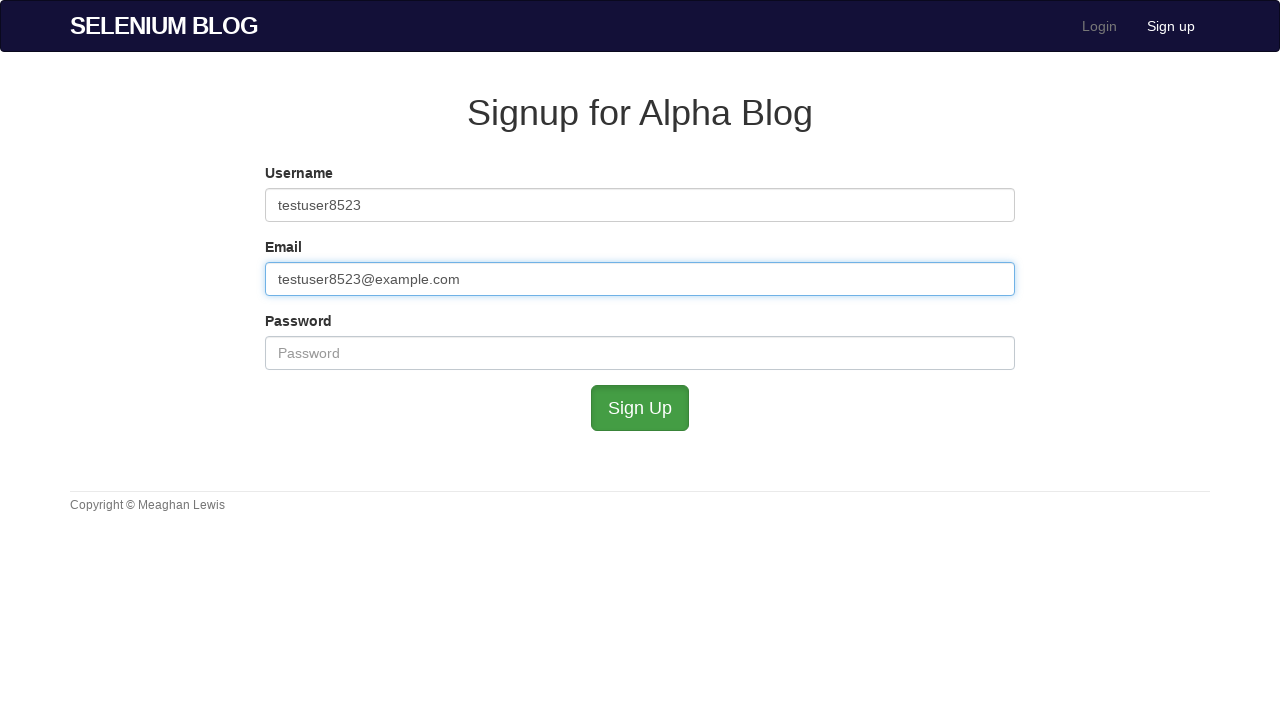

Clicked submit button with empty password field at (640, 408) on #submit
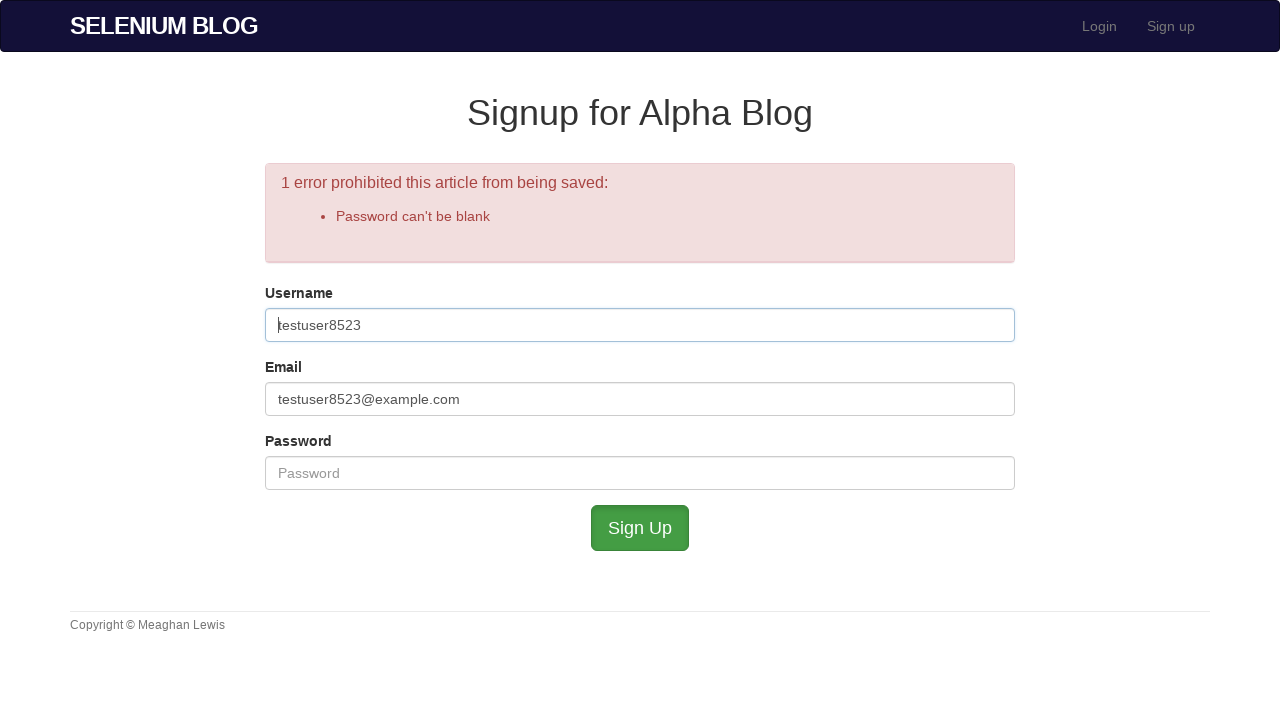

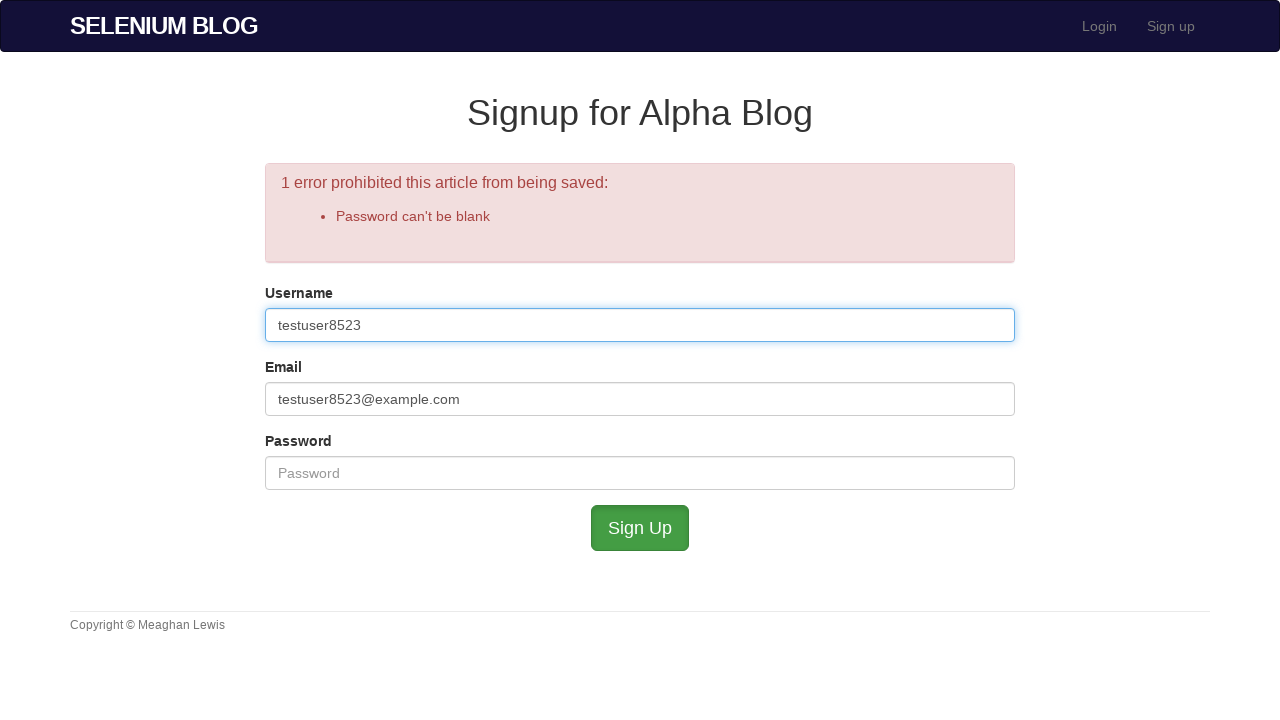